Simple test that navigates to the DemoBlaze e-commerce demo homepage and verifies the page loads.

Starting URL: https://demoblaze.com/

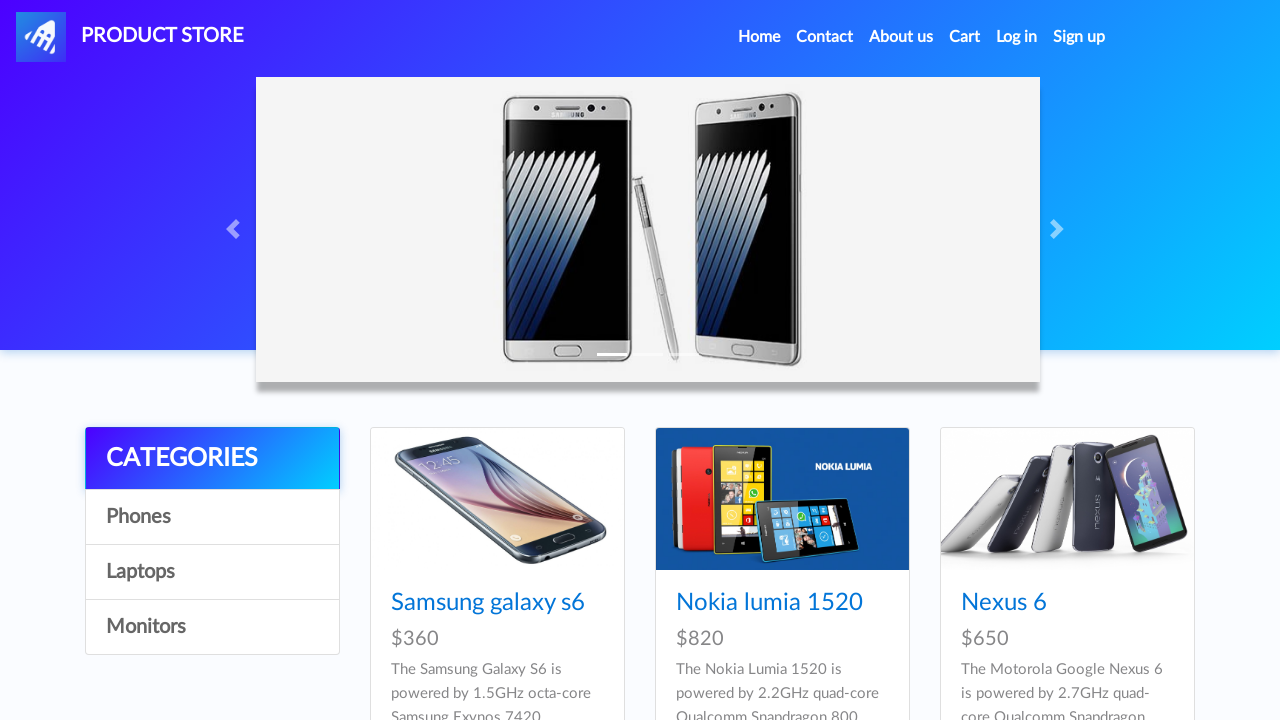

Waited for page to reach domcontentloaded state
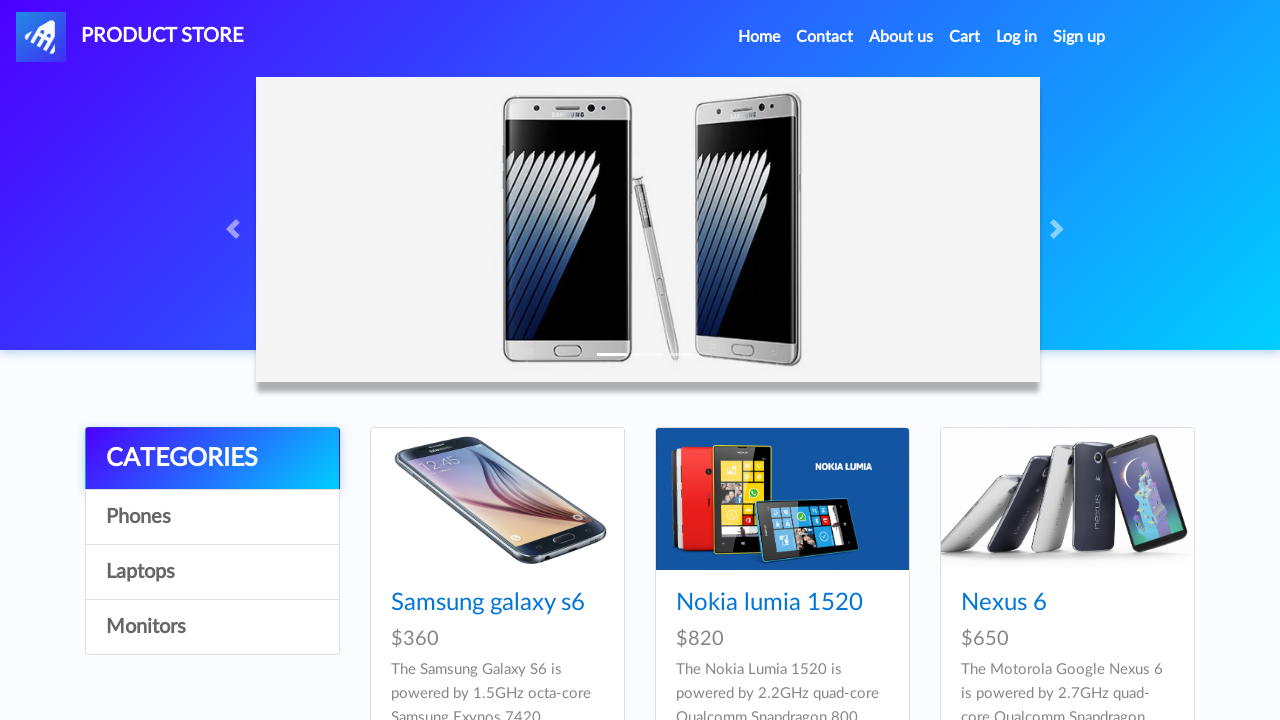

Verified navbar element is present on DemoBlaze homepage
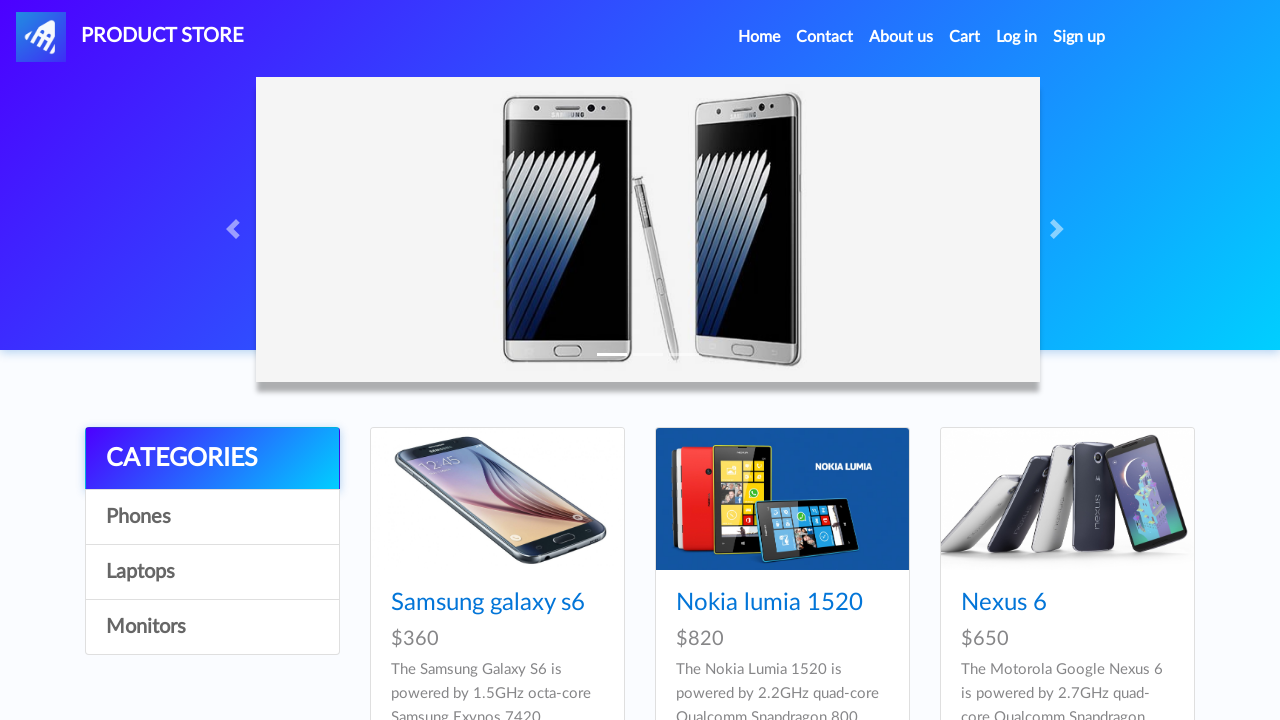

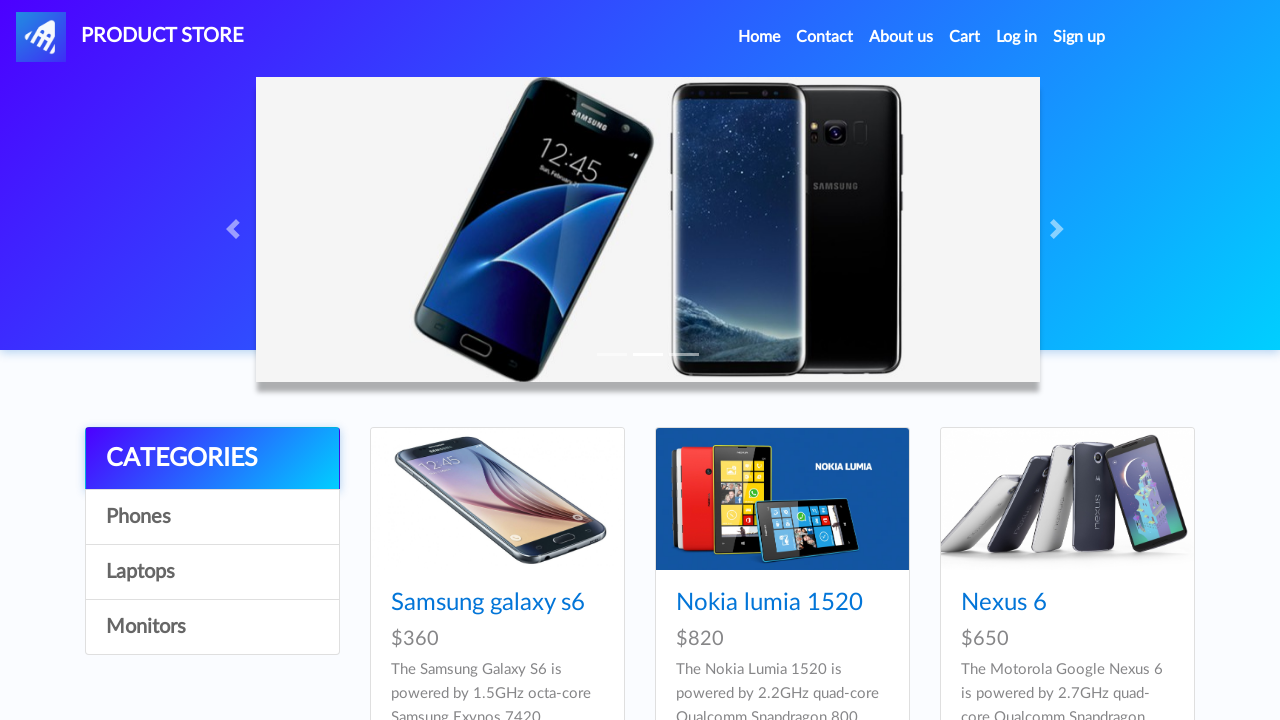